Tests drag and drop functionality by dragging column A to column B and verifying they swapped positions

Starting URL: https://the-internet.herokuapp.com

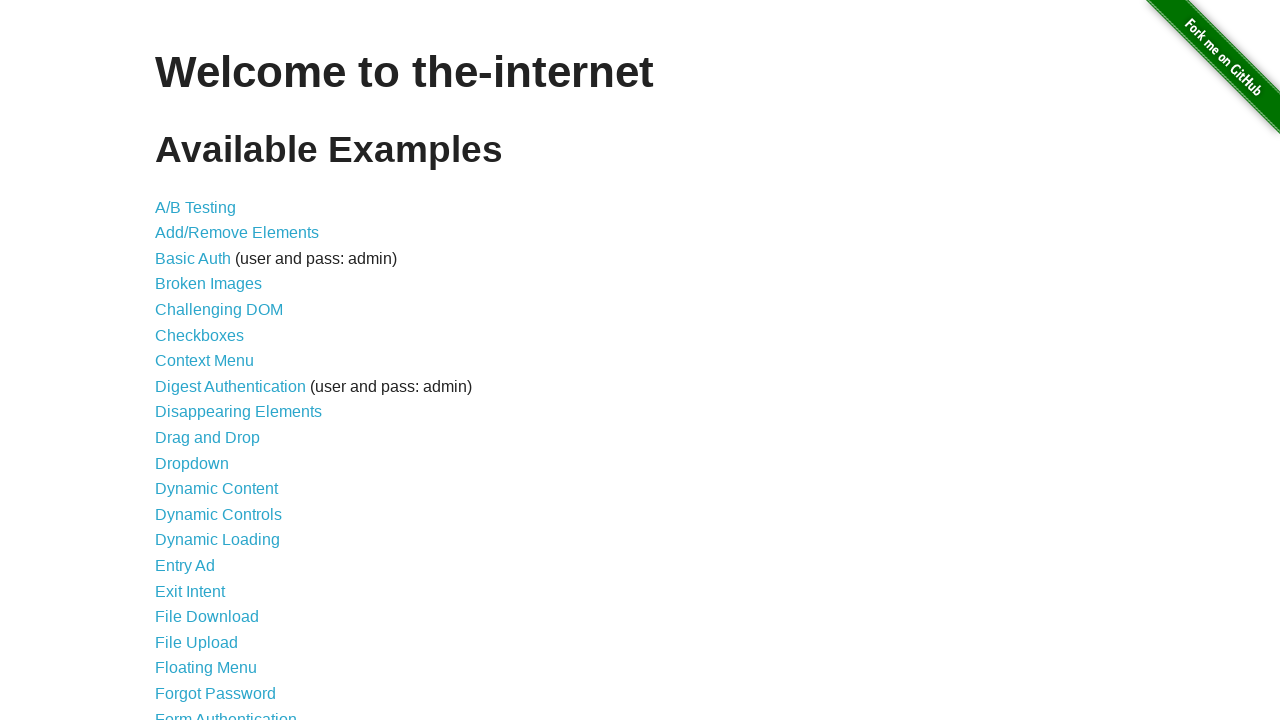

Clicked on Drag and Drop link at (208, 438) on internal:role=link[name="Drag and Drop"i]
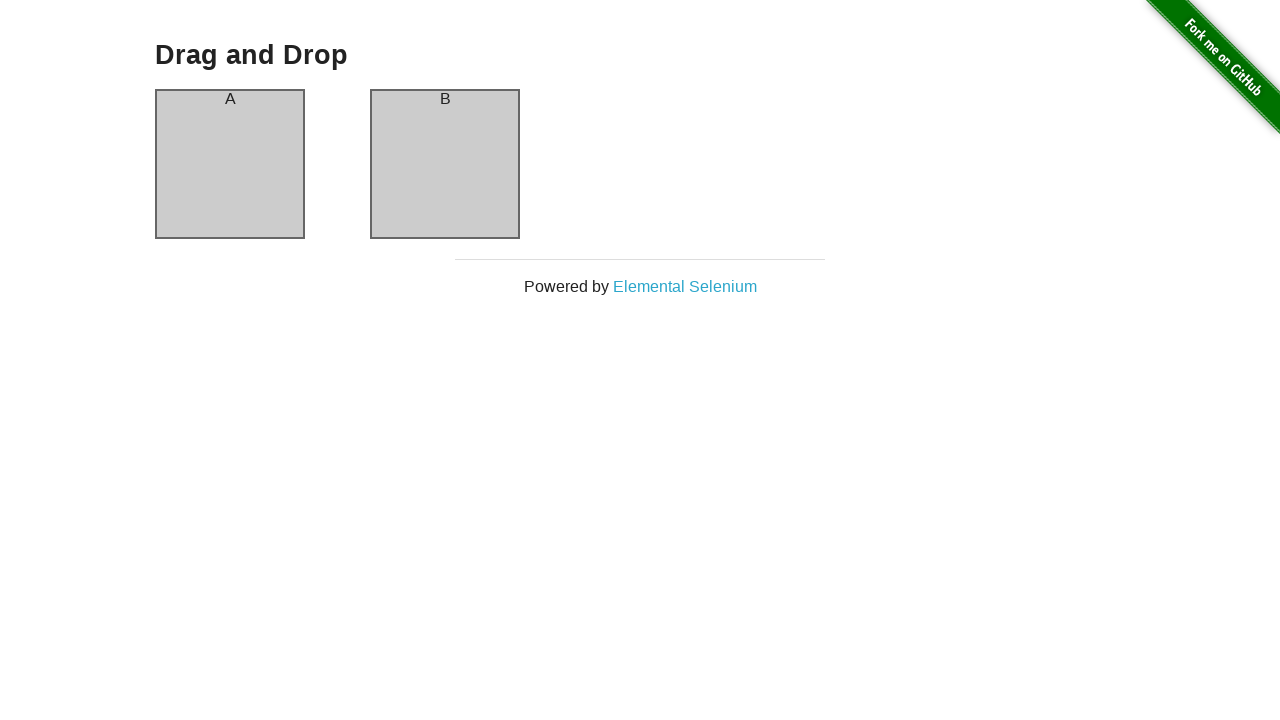

Dragged column A to column B at (445, 164)
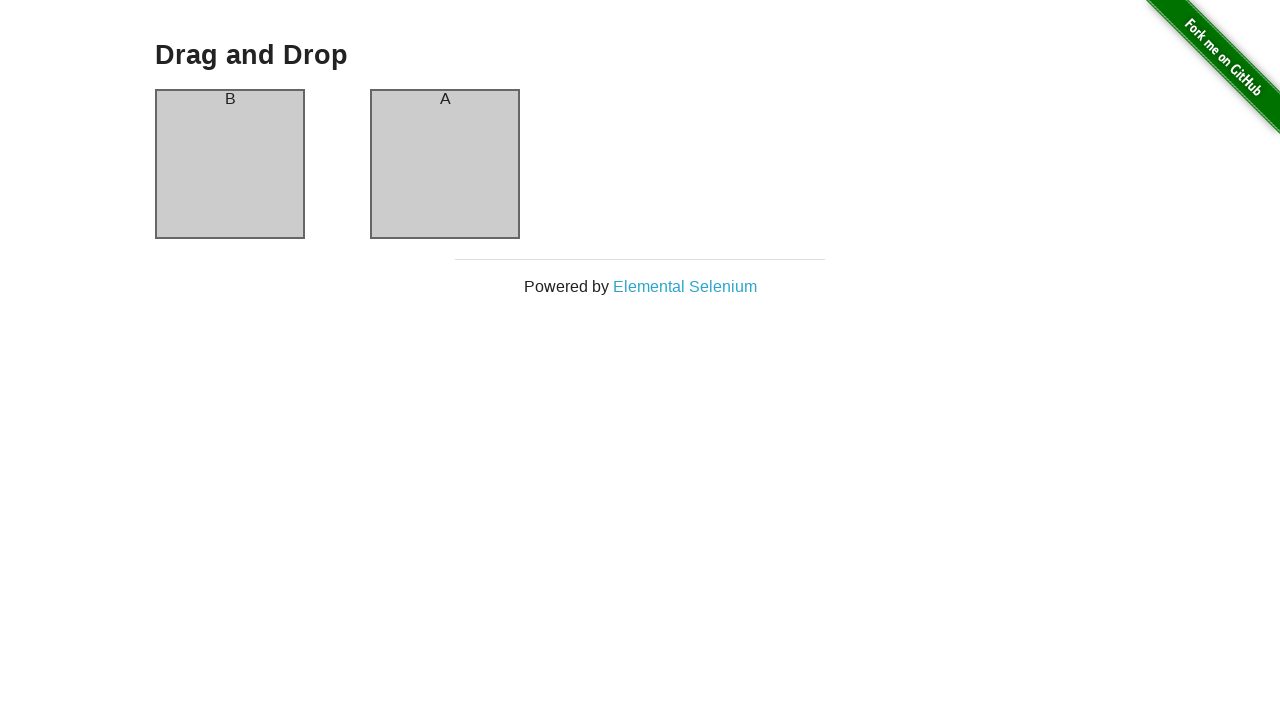

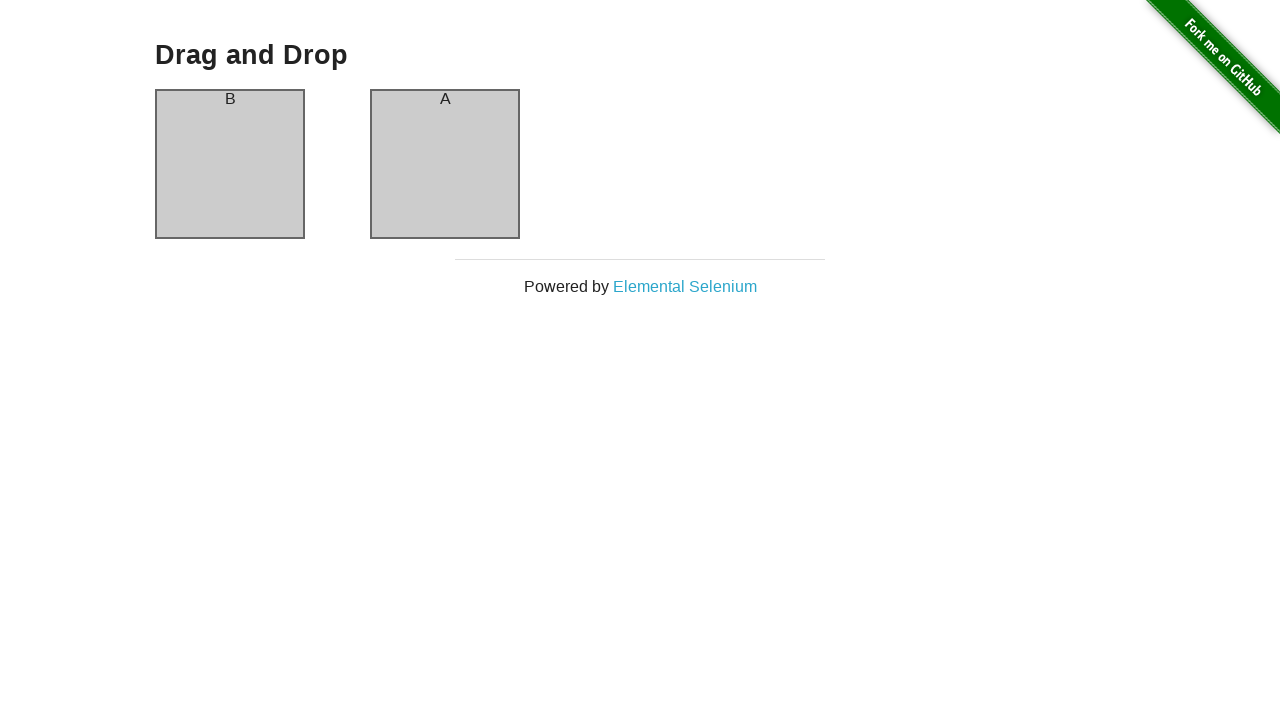